Tests an explicit wait scenario by waiting for a price element to display "$100", clicking a book button, calculating a mathematical answer based on a page value, filling in the answer, and submitting the form.

Starting URL: http://suninjuly.github.io/explicit_wait2.html

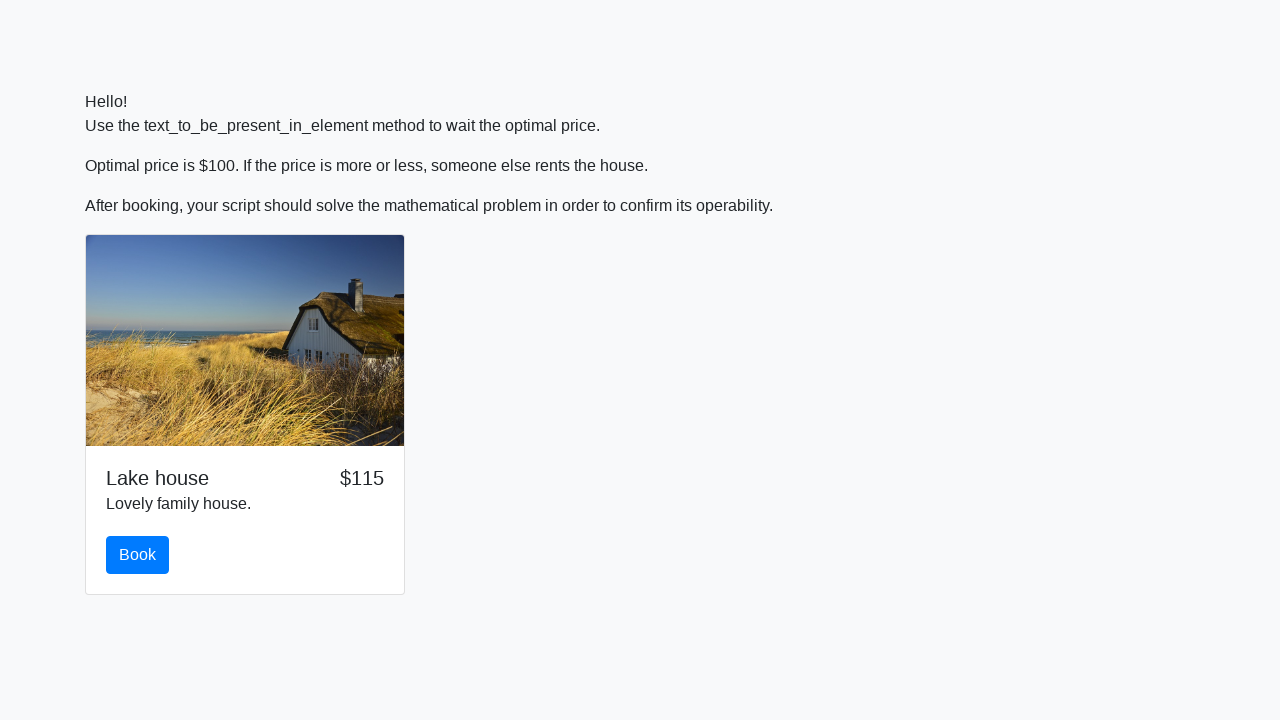

Waited for price element to display '$100'
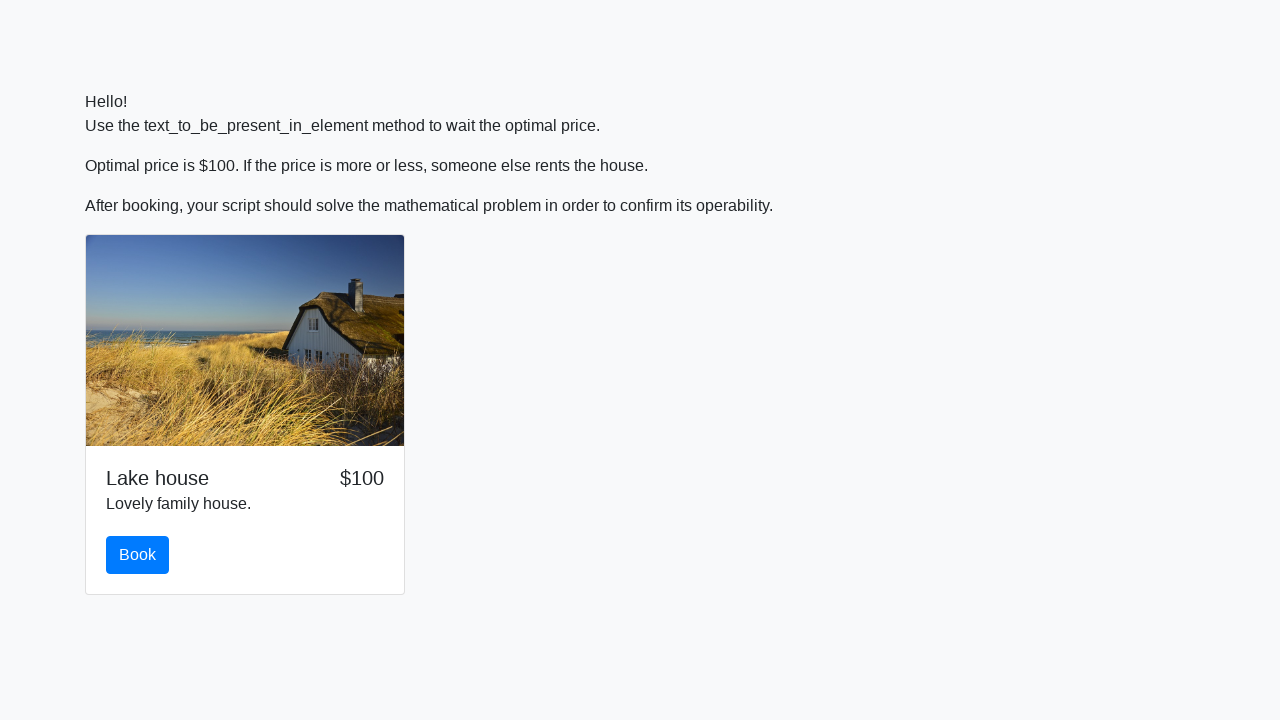

Clicked the book button at (138, 555) on #book
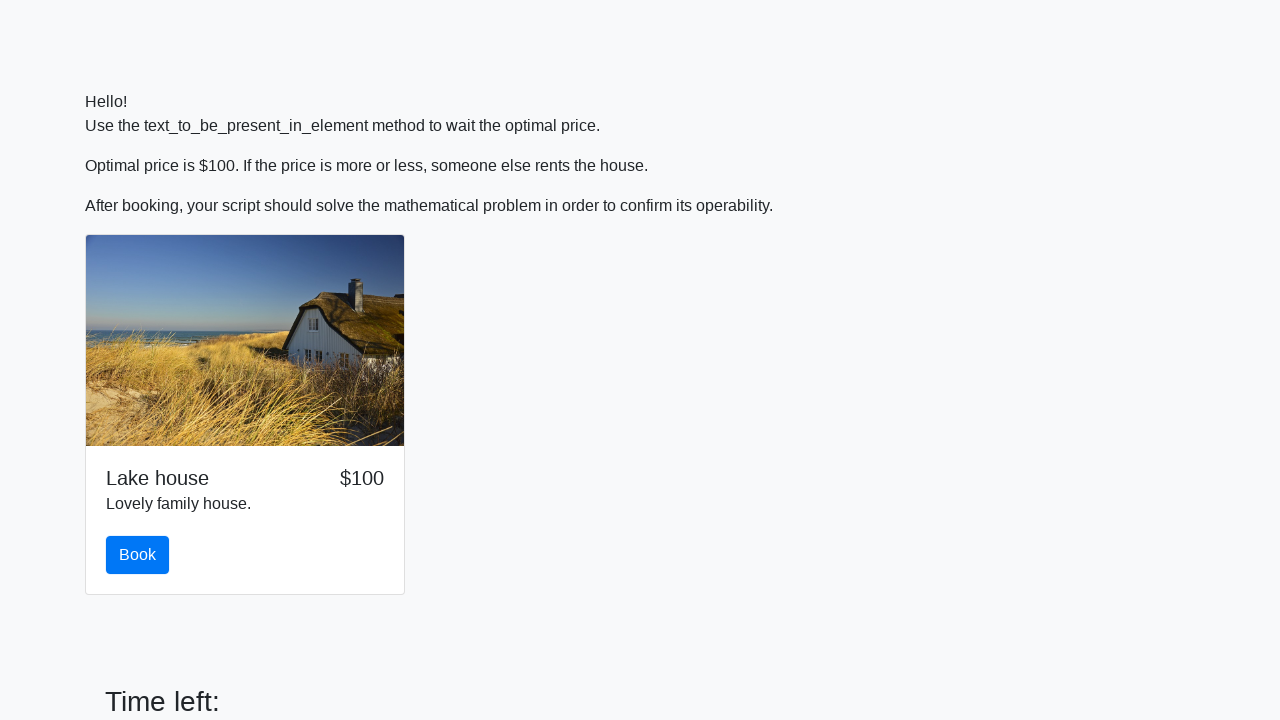

Retrieved input value from page: 498
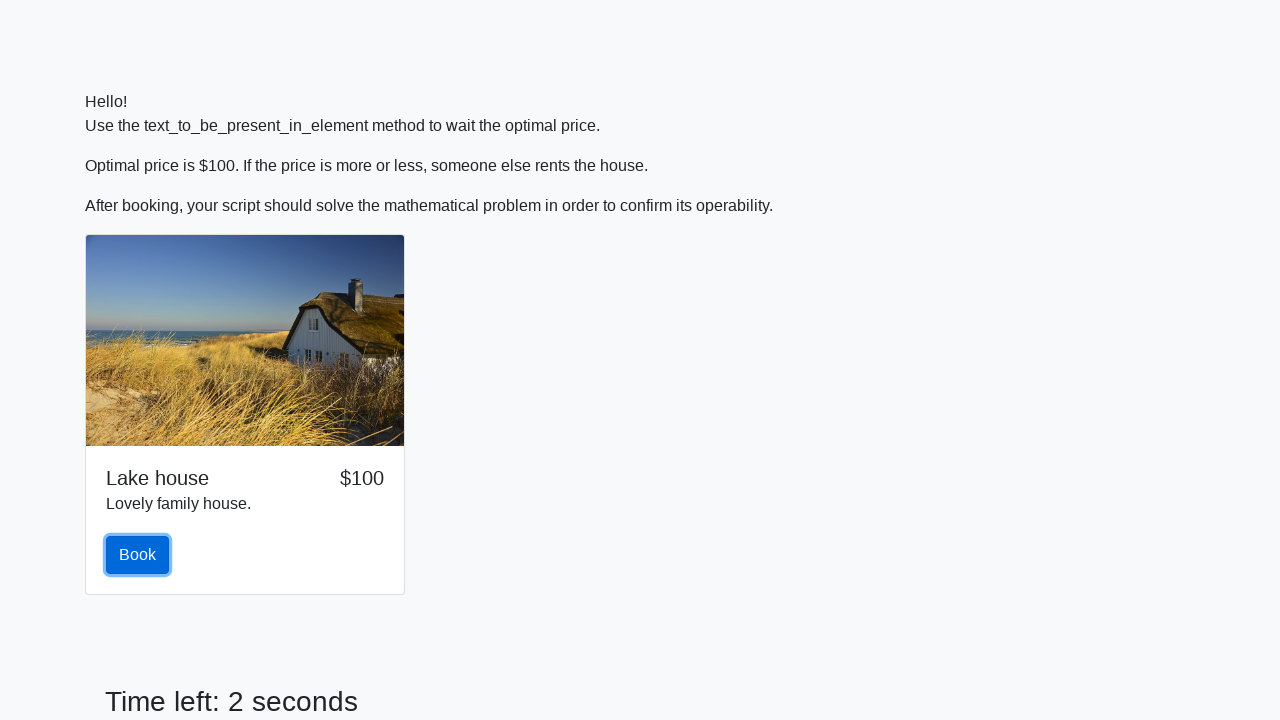

Calculated mathematical answer: 2.483248903529524
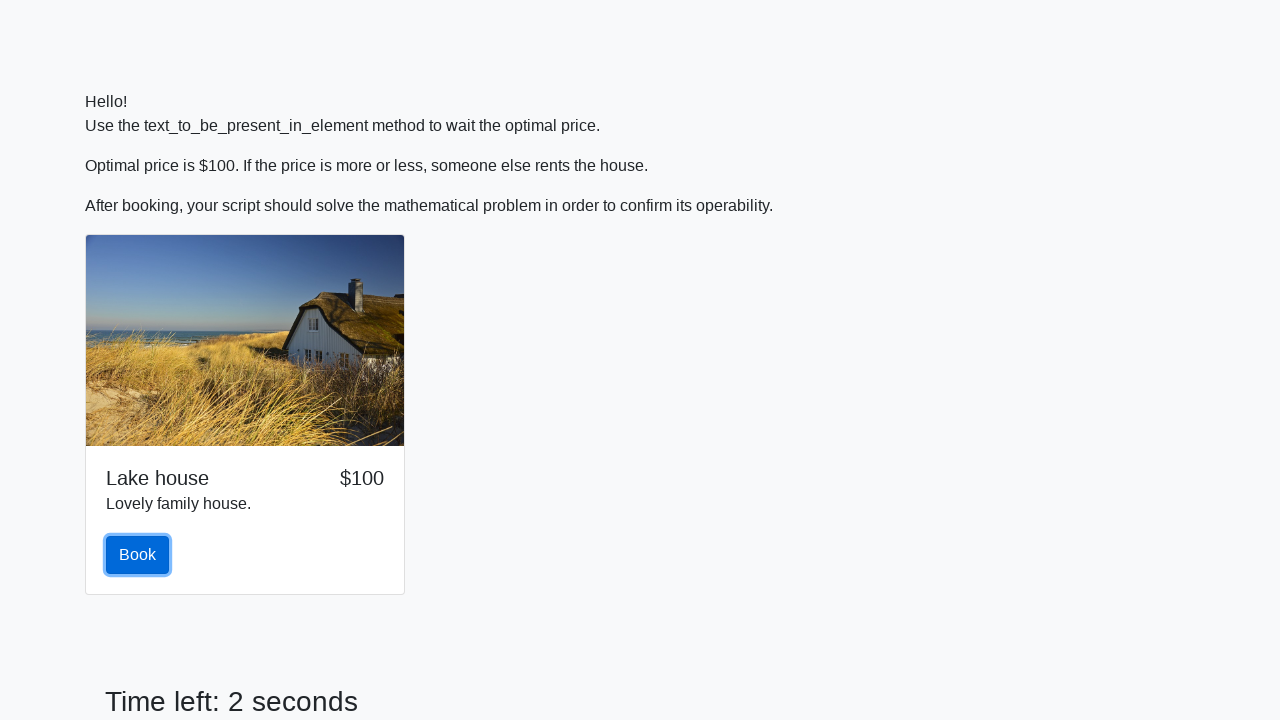

Filled in the calculated answer in the answer field on #answer
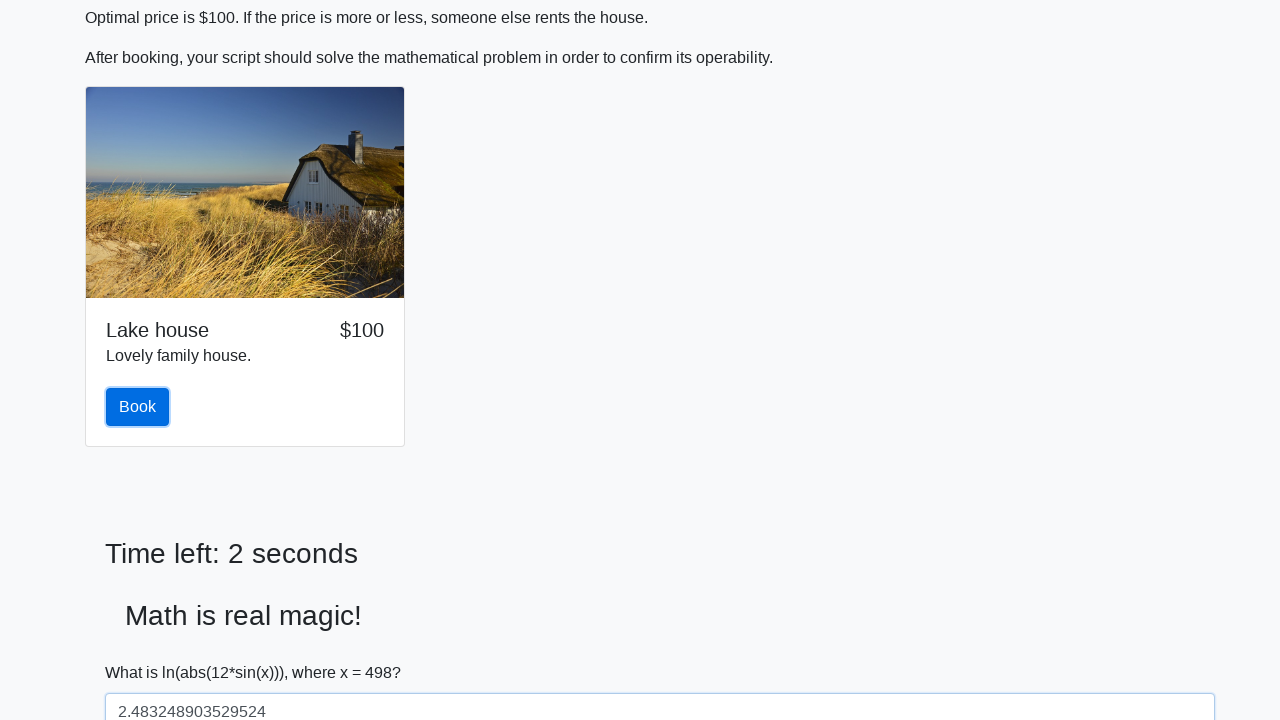

Clicked the submit button to submit the form at (143, 651) on [type='submit']
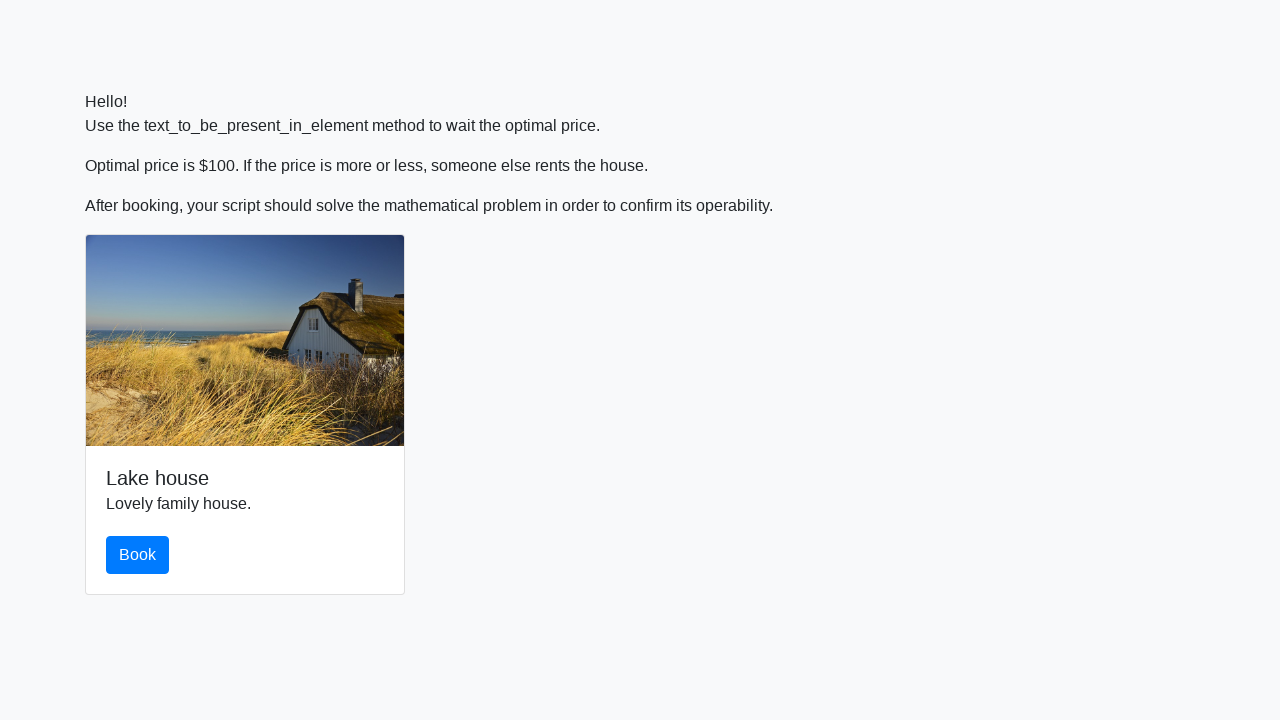

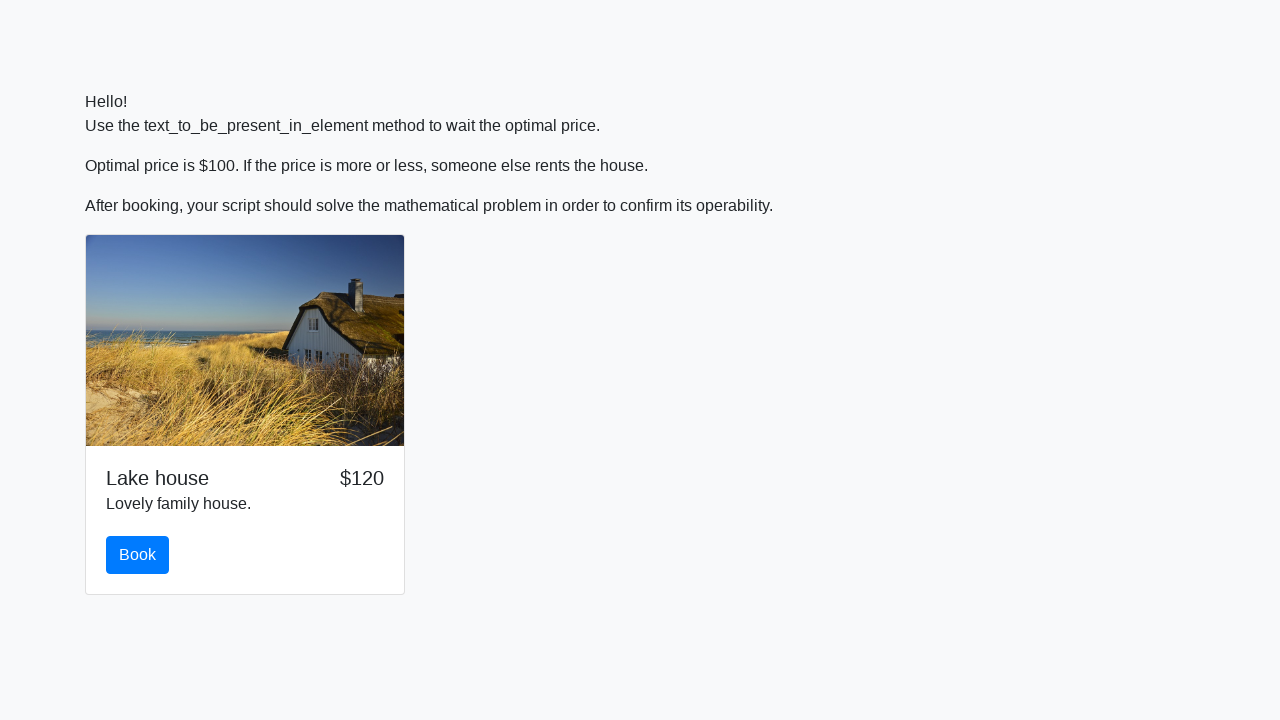